Tests navigation to a product category (Laptops) and verifies the Add to Cart button is displayed on a product page

Starting URL: https://www.demoblaze.com

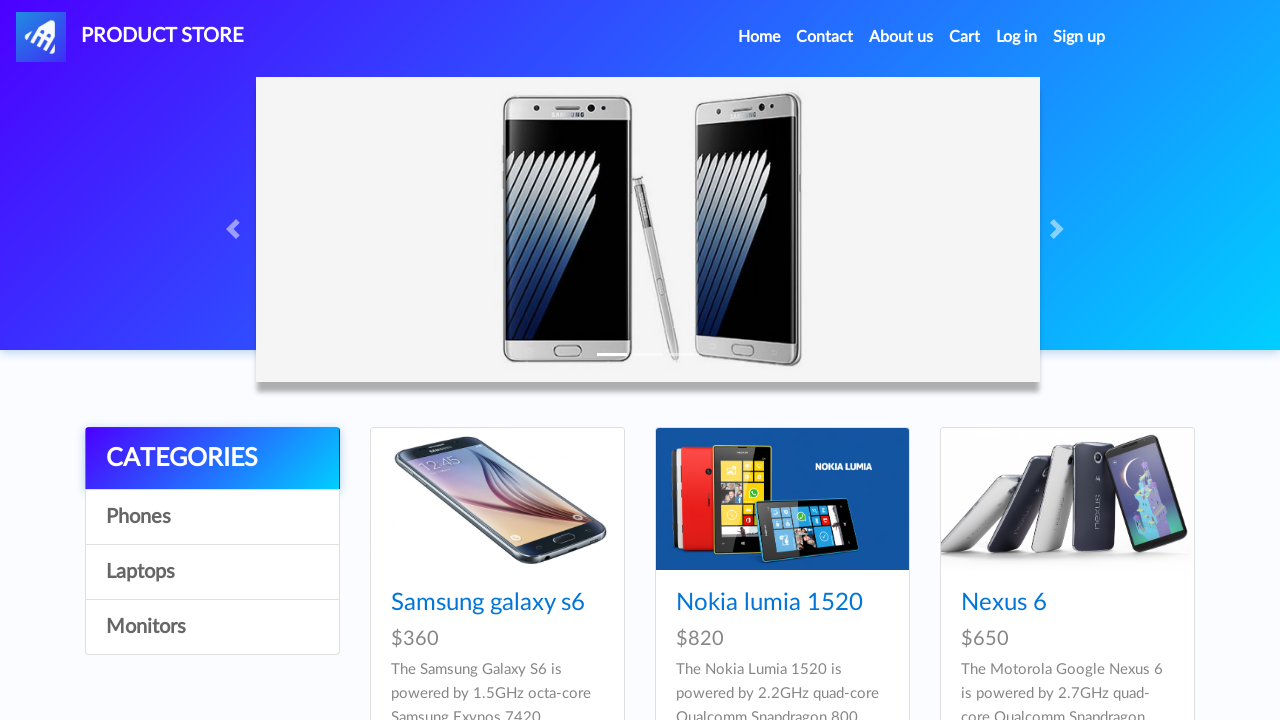

Clicked on Laptops category at (212, 627) on div.list-group a:nth-child(4)
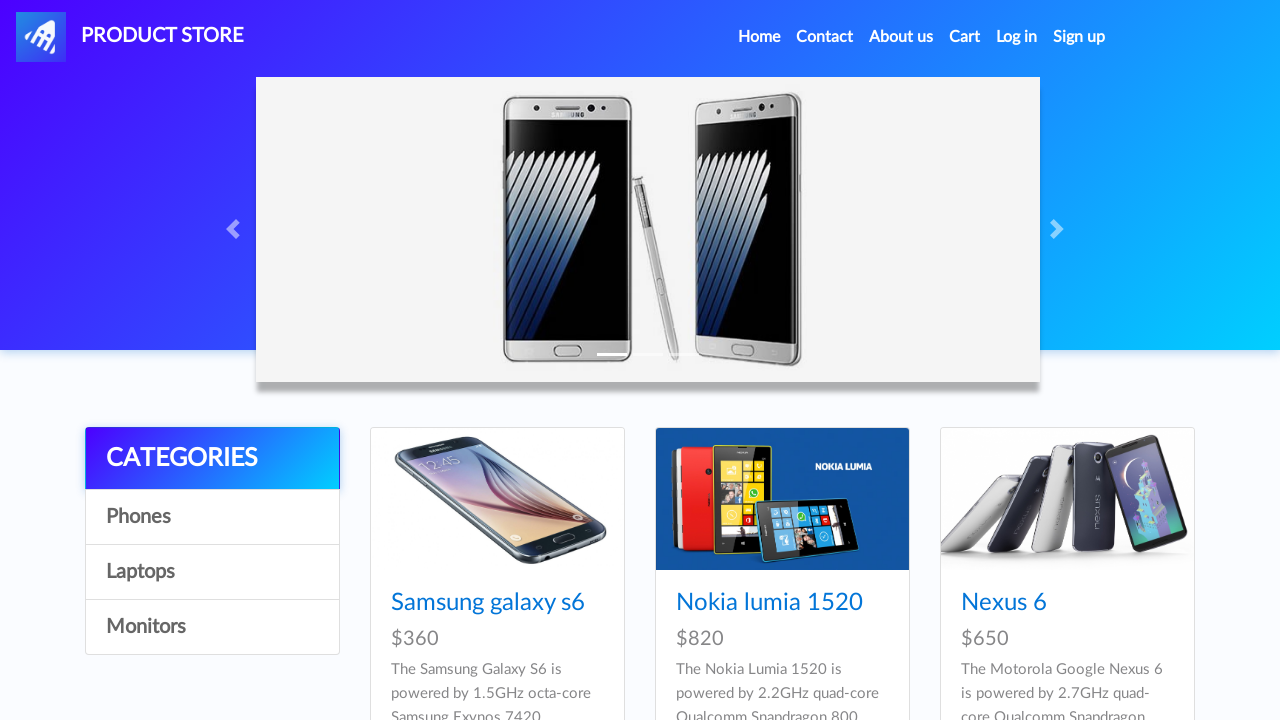

Waited for products to load in Laptops category
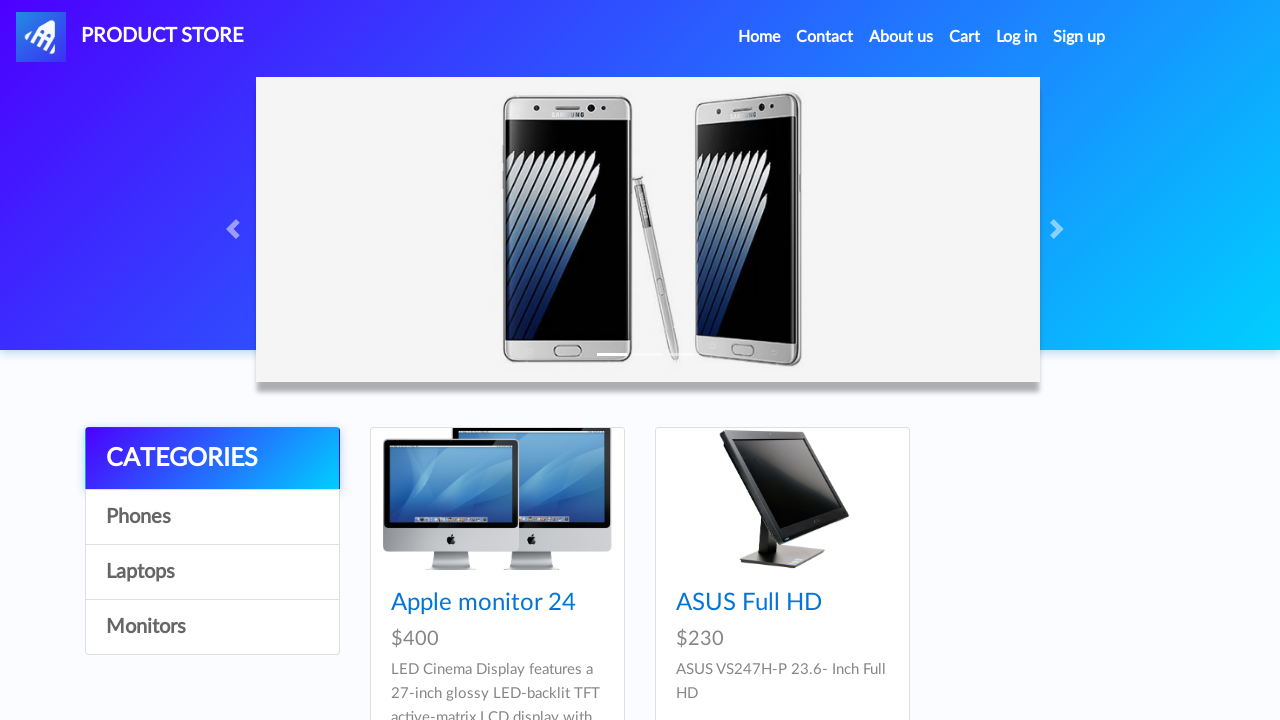

Clicked on Sony VAIO i7 product at (484, 603) on div.card-block h4 a[href='prod.html?idp_=10']
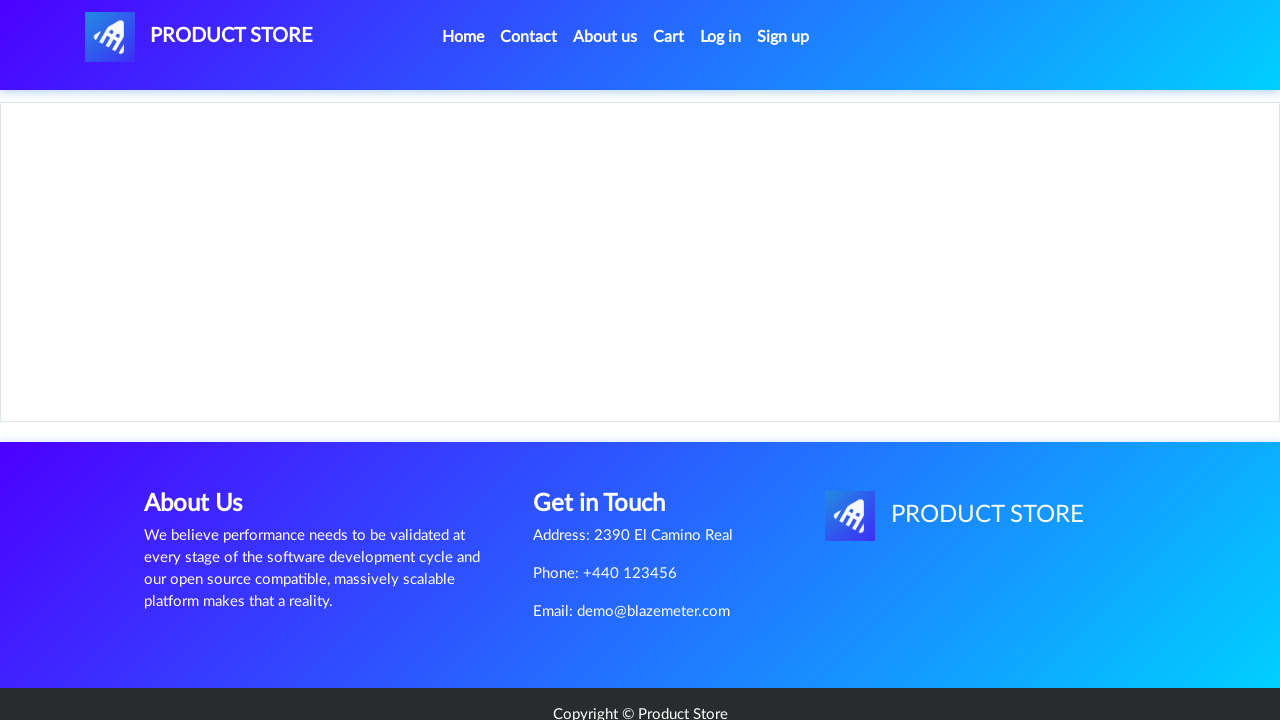

Verified Add to Cart button is displayed on product page
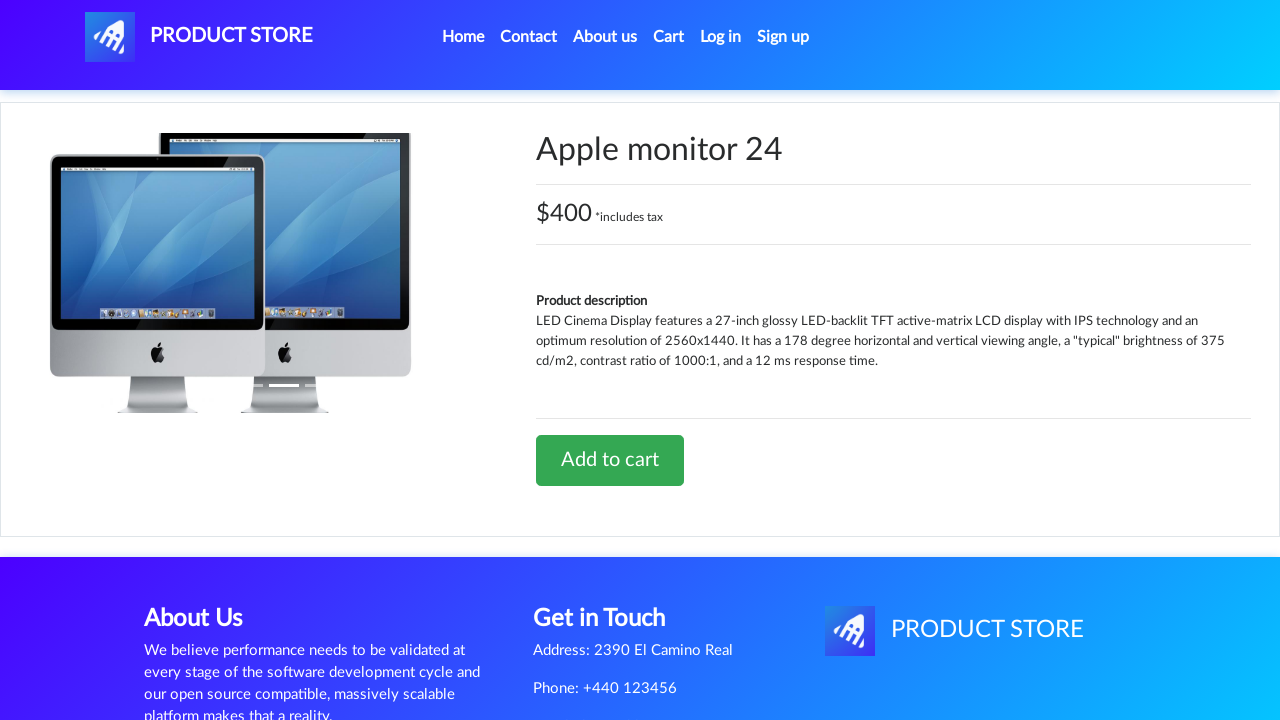

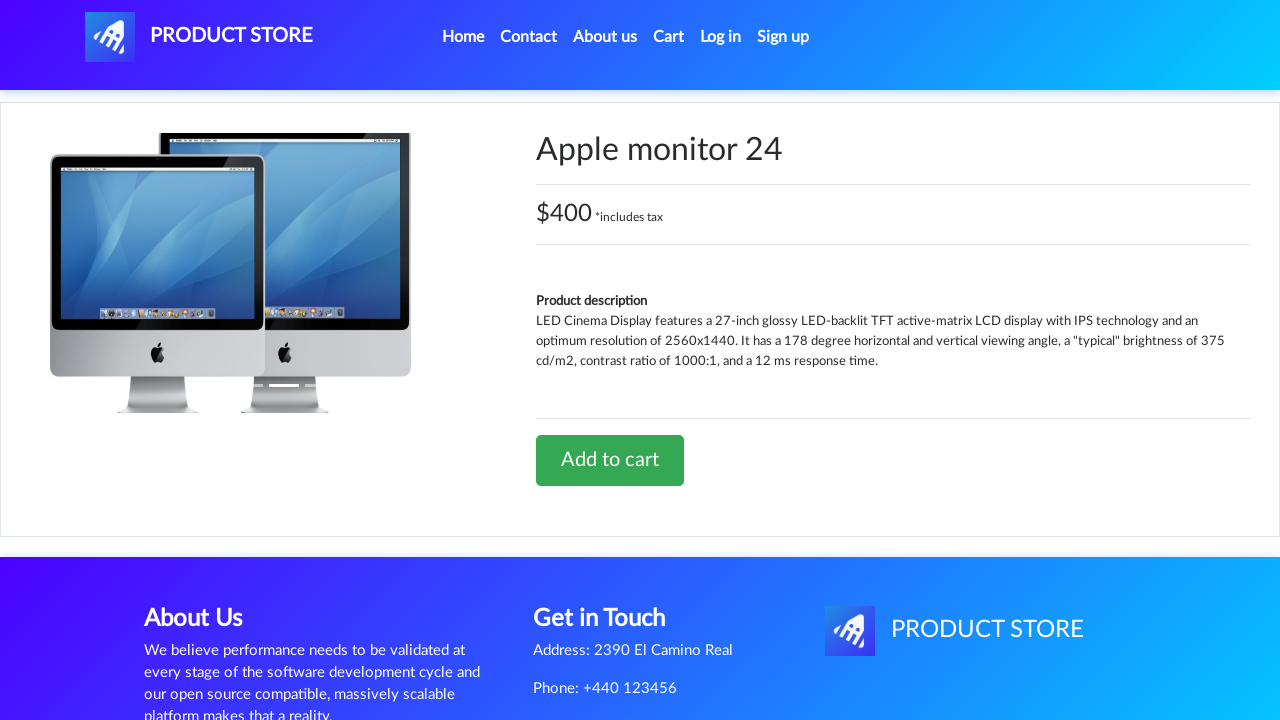